Tests that toggle-all checkbox updates state when individual items are completed/cleared

Starting URL: https://demo.playwright.dev/todomvc

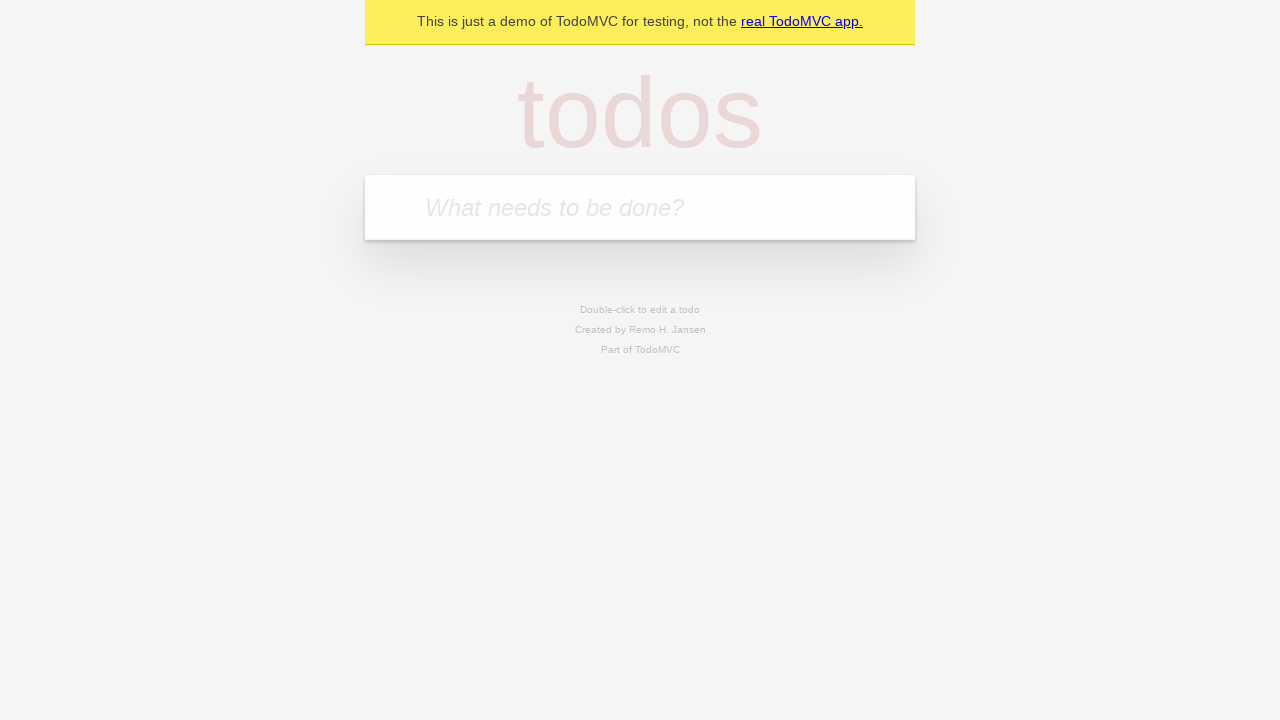

Filled new todo input with 'buy some cheese' on .new-todo
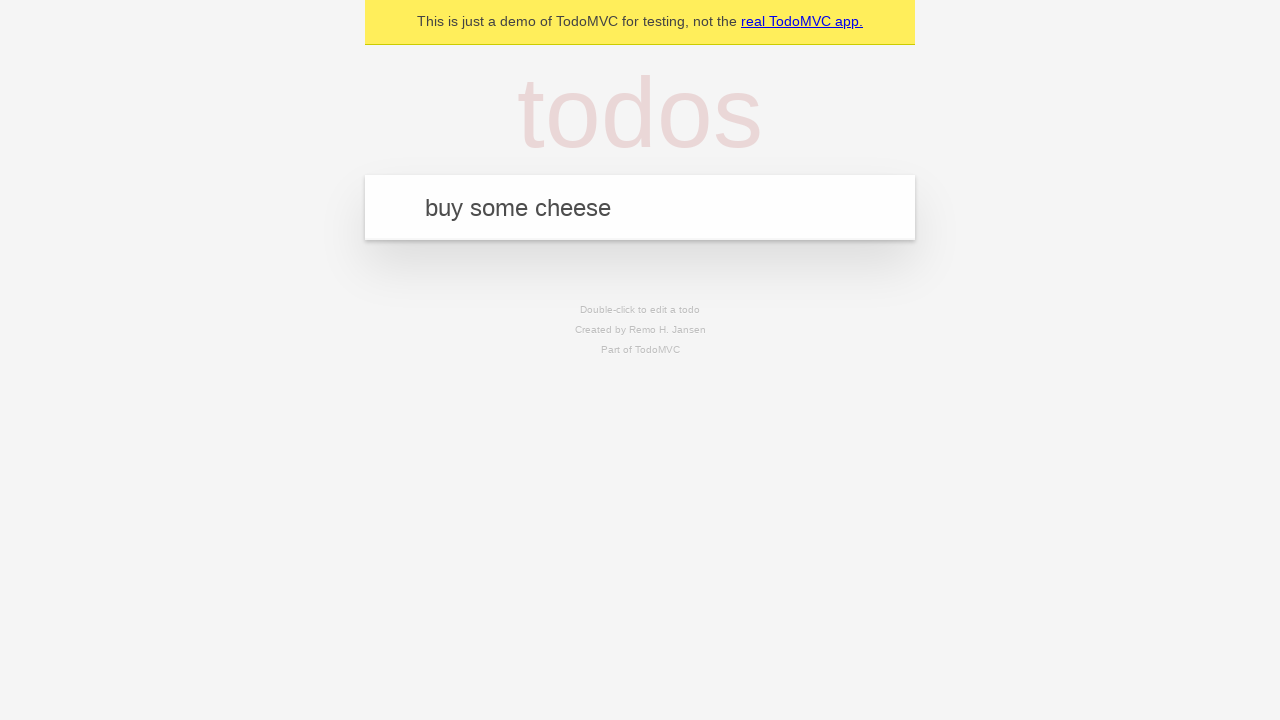

Pressed Enter to create first todo on .new-todo
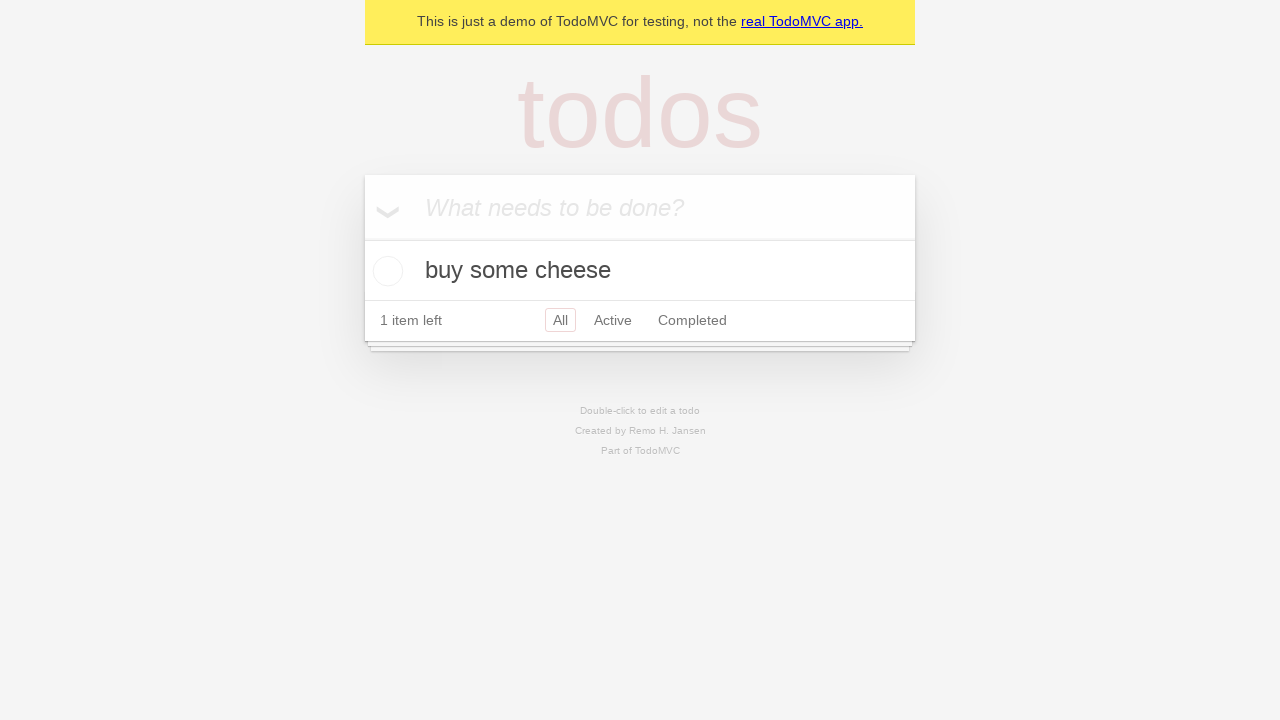

Filled new todo input with 'feed the cat' on .new-todo
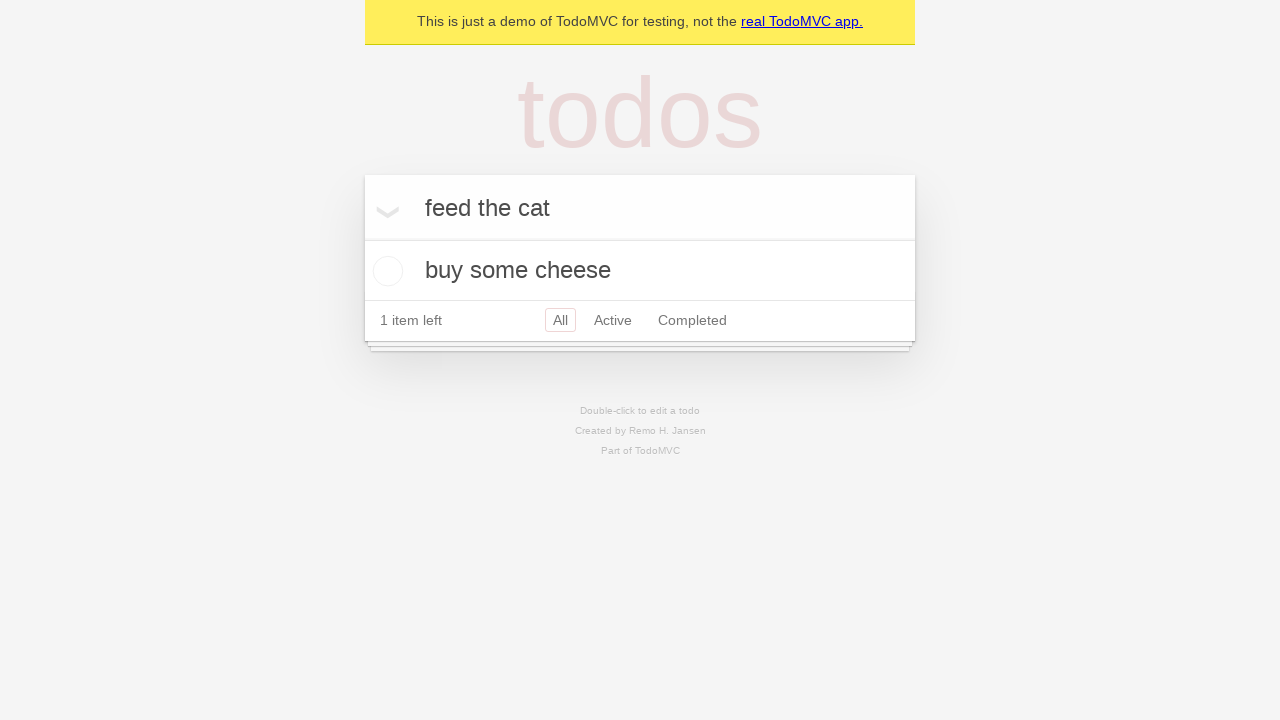

Pressed Enter to create second todo on .new-todo
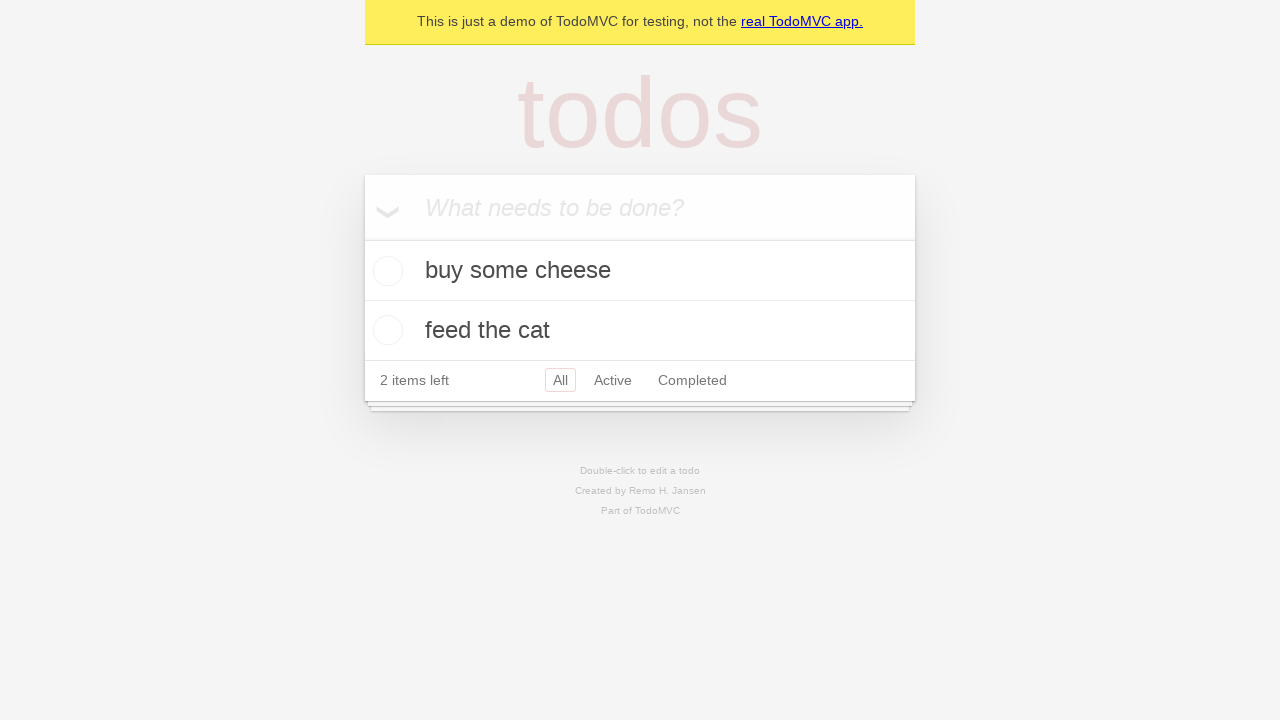

Filled new todo input with 'book a doctors appointment' on .new-todo
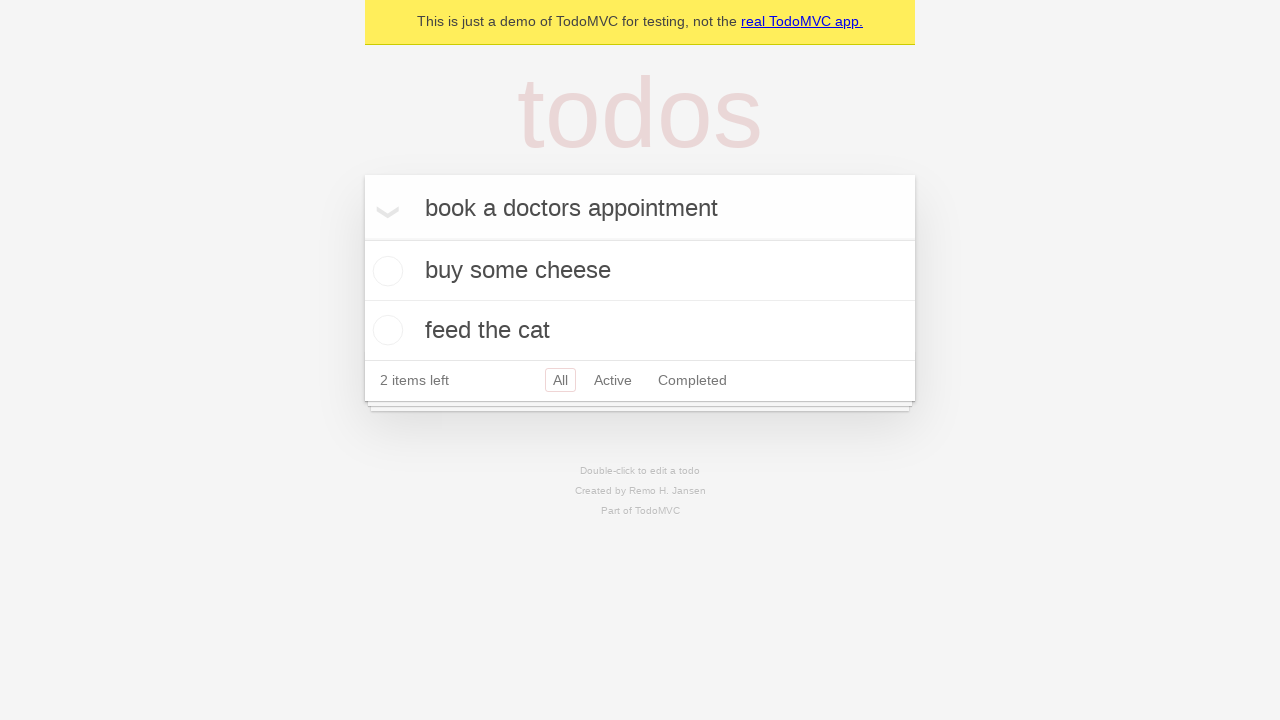

Pressed Enter to create third todo on .new-todo
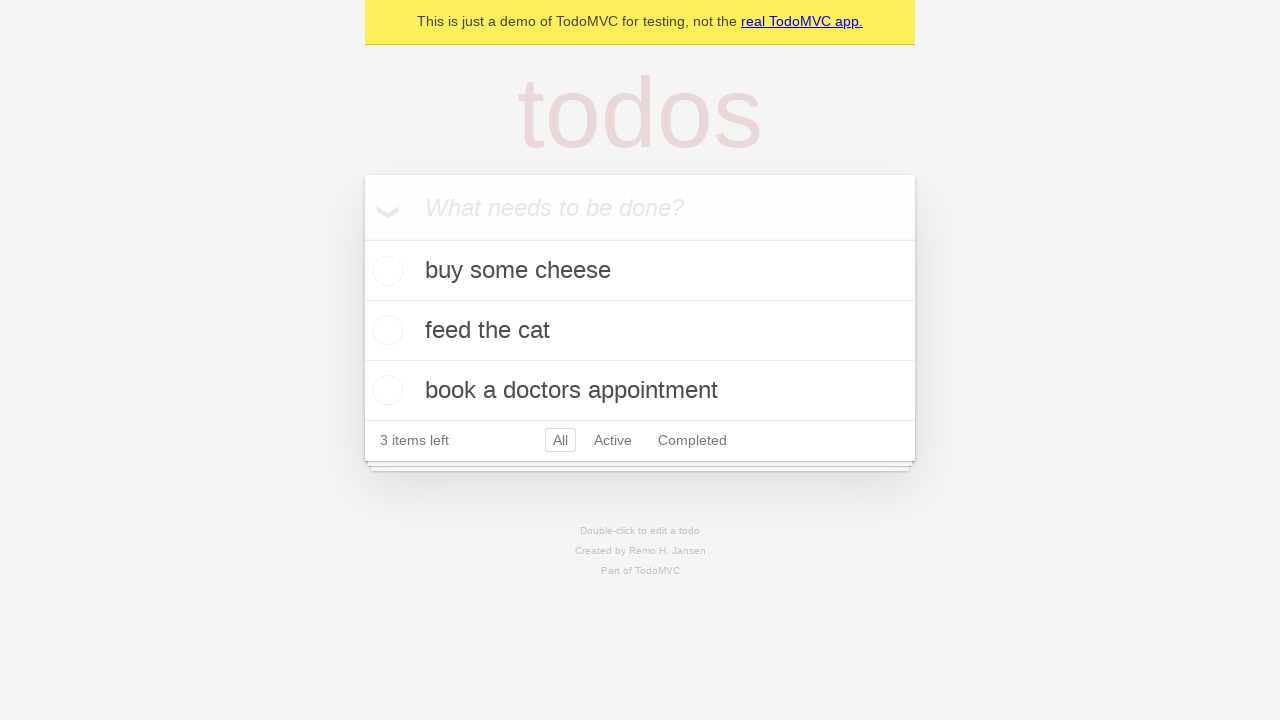

Checked toggle-all checkbox to complete all todos at (362, 238) on .toggle-all
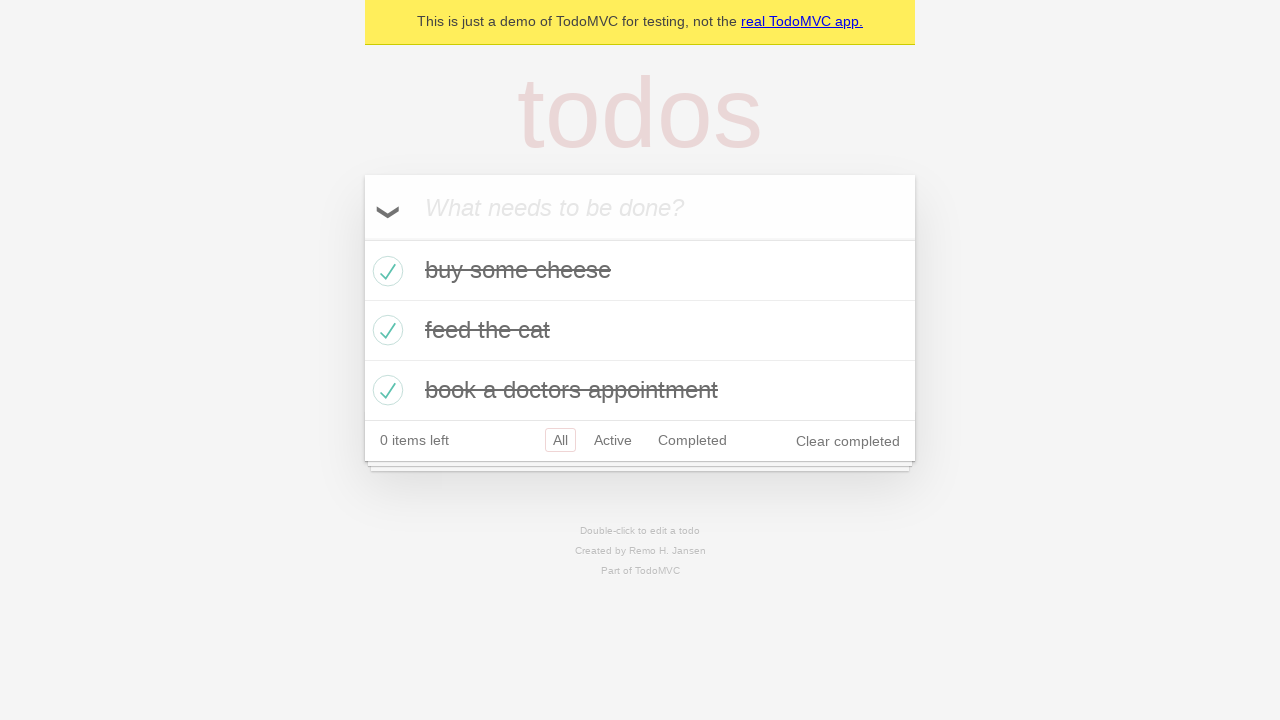

Unchecked first todo, toggle-all state should update at (385, 271) on .todo-list li >> nth=0 >> .toggle
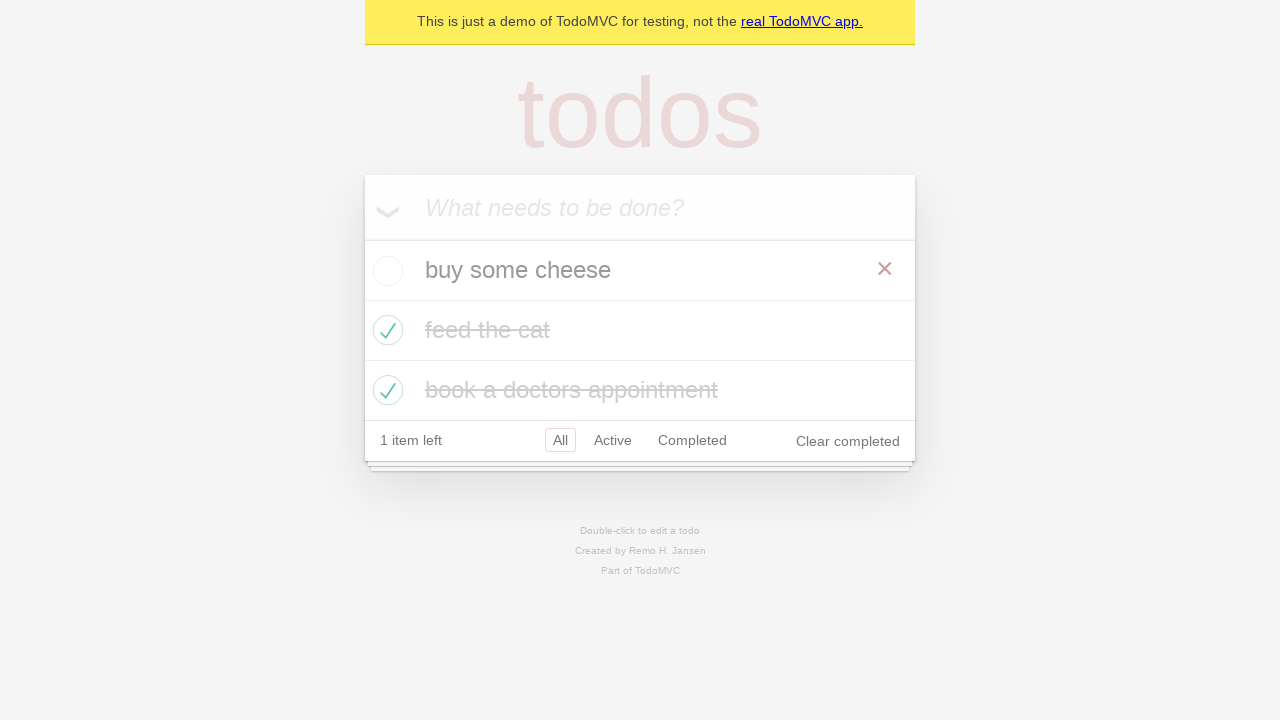

Checked first todo again, toggle-all state should update to fully checked at (385, 271) on .todo-list li >> nth=0 >> .toggle
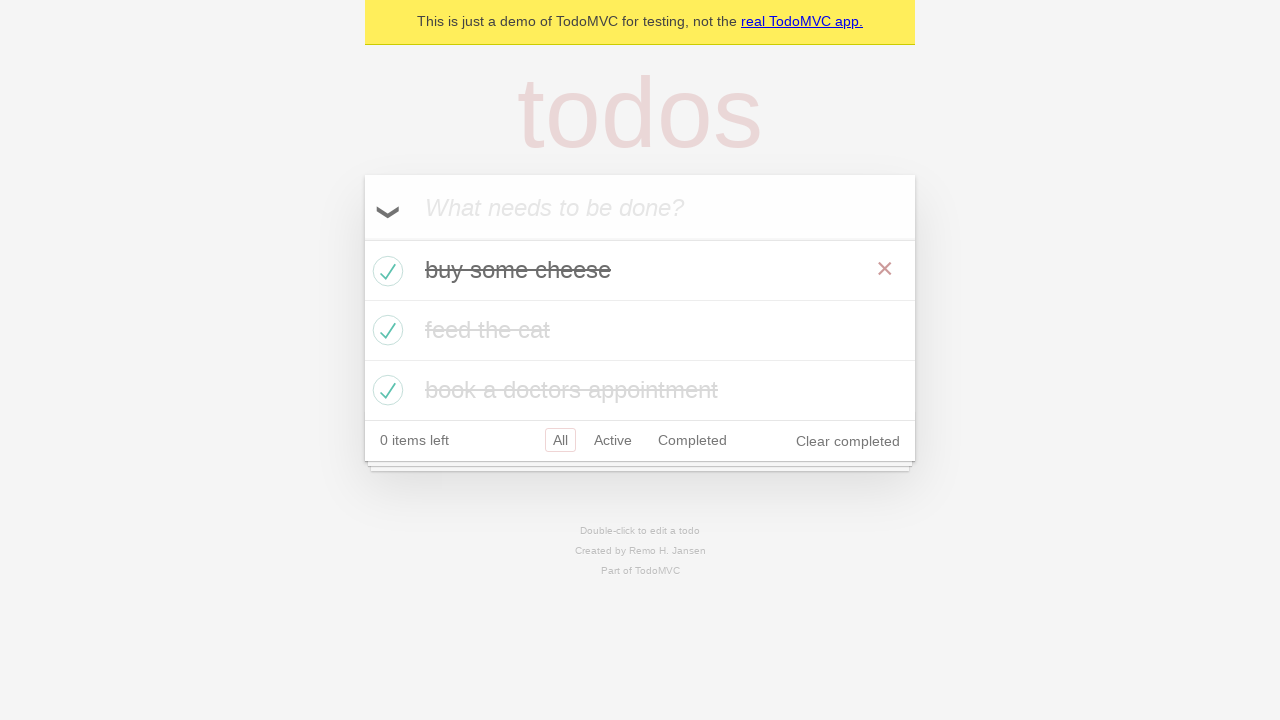

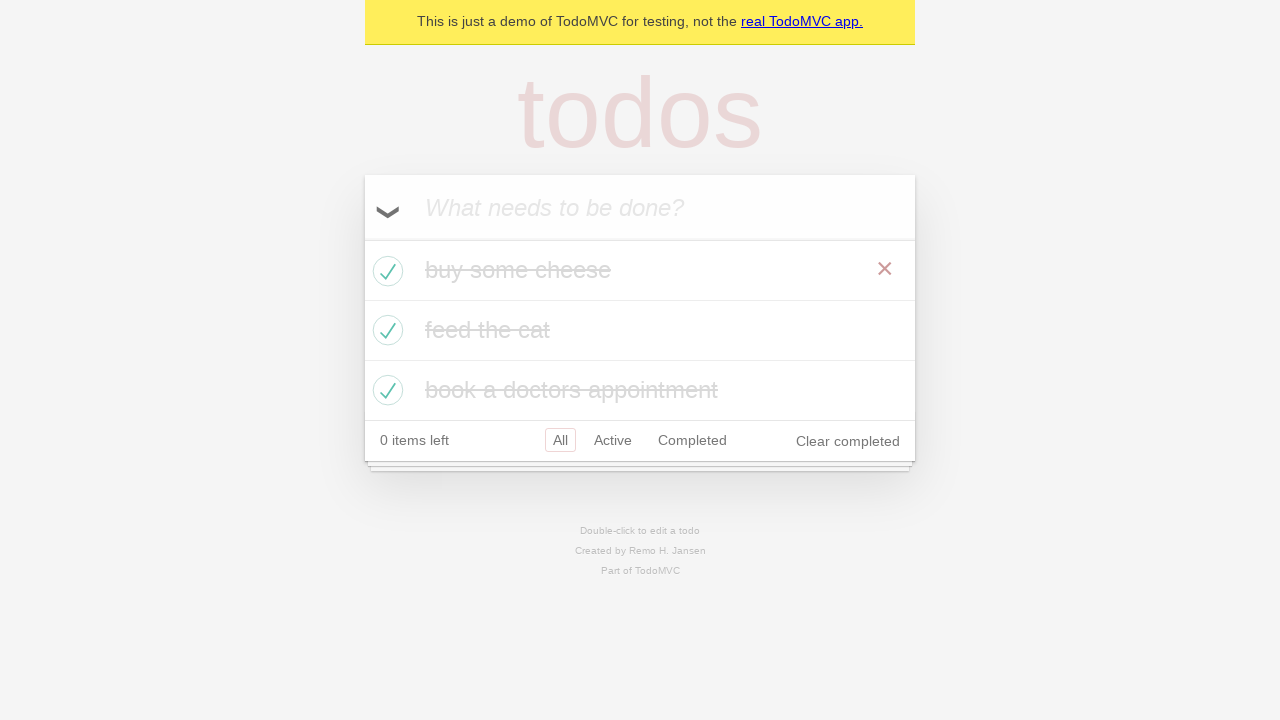